Tests clicking on 'Single UI Elements' text link on the QA practice homepage

Starting URL: https://www.qa-practice.com/

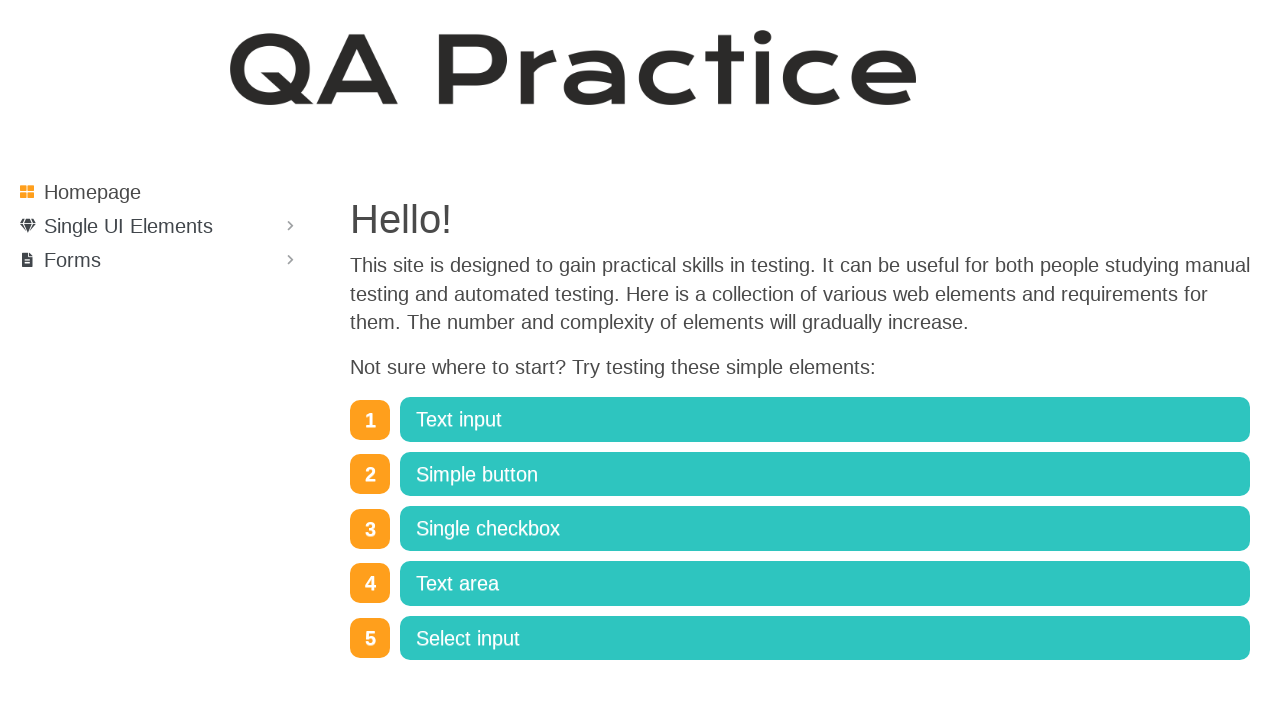

Navigated to QA practice homepage
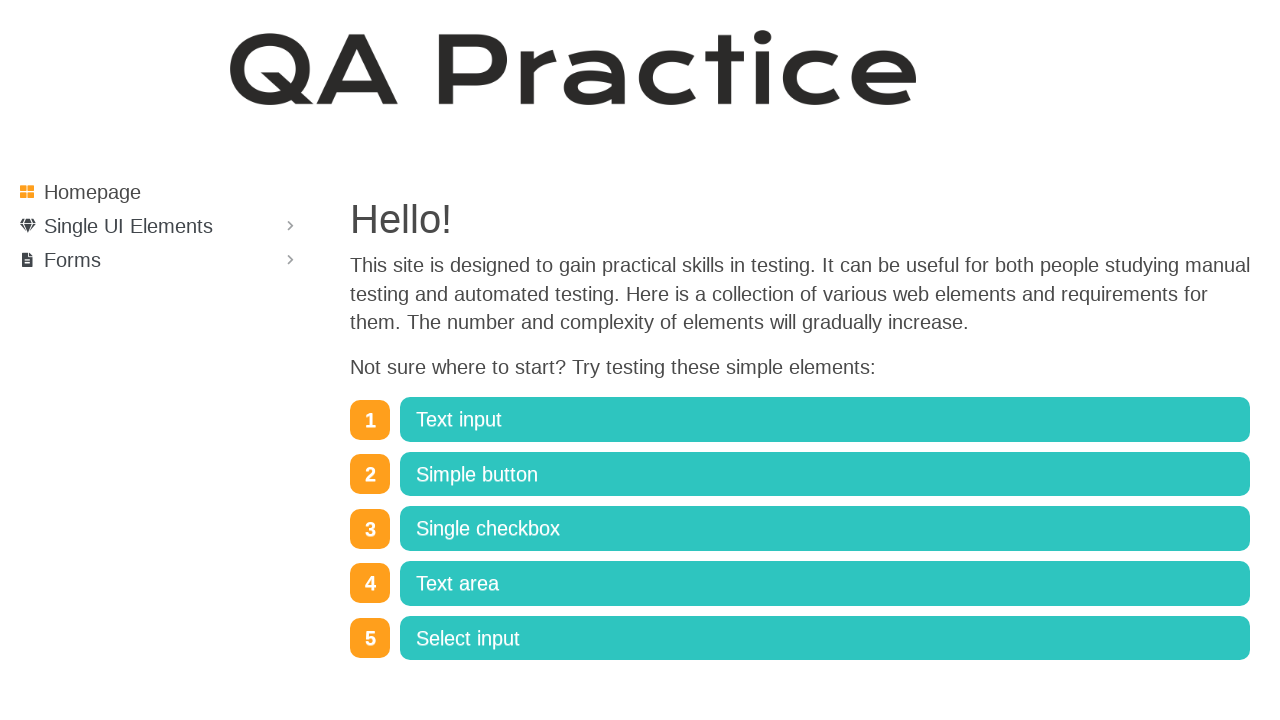

Clicked on 'Single UI Elements' text link at (128, 226) on internal:text="Single UI Elements"i
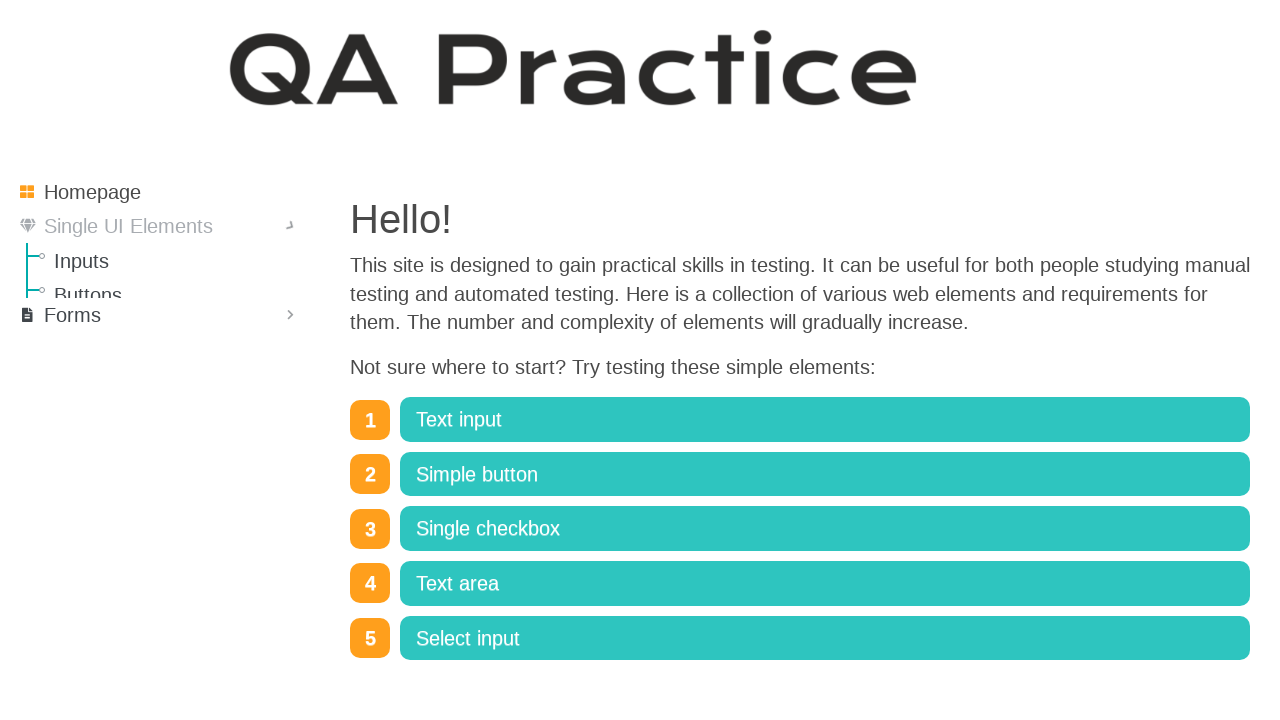

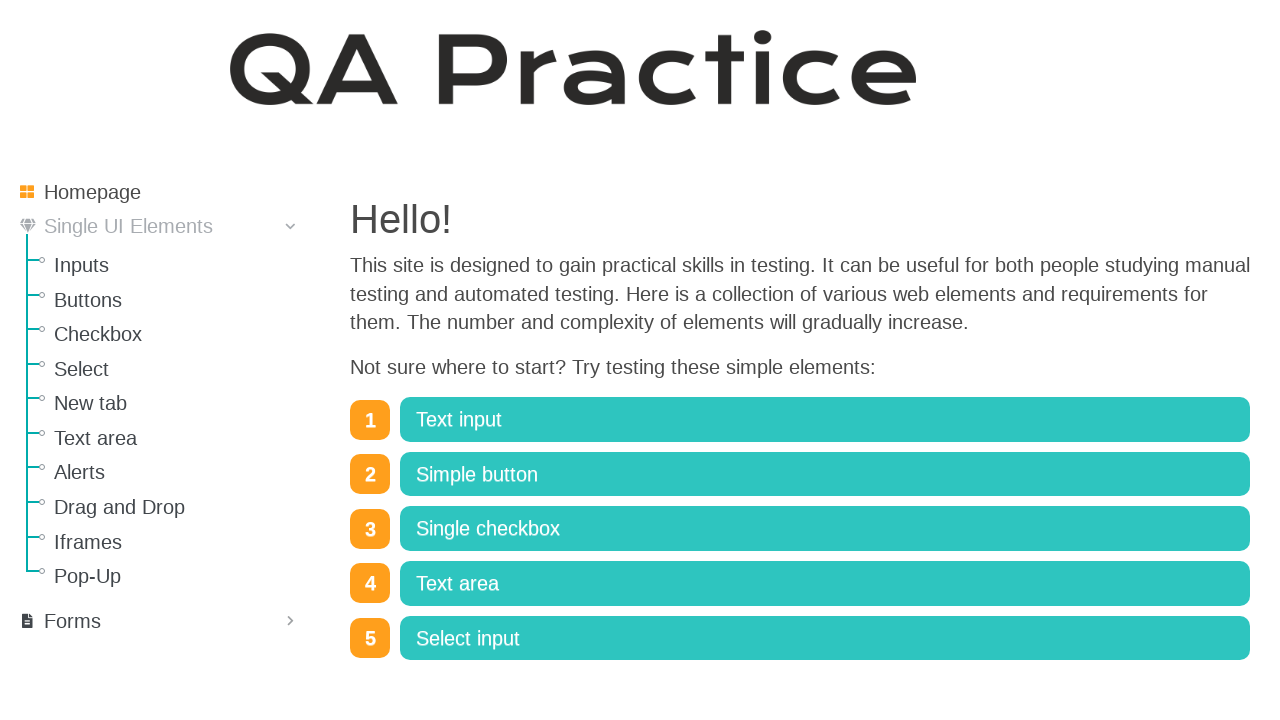